Tests a student registration form by filling in personal details (first name, last name, email, gender, mobile number, address) and submitting the form, then verifies the confirmation message appears.

Starting URL: https://demoqa.com/automation-practice-form

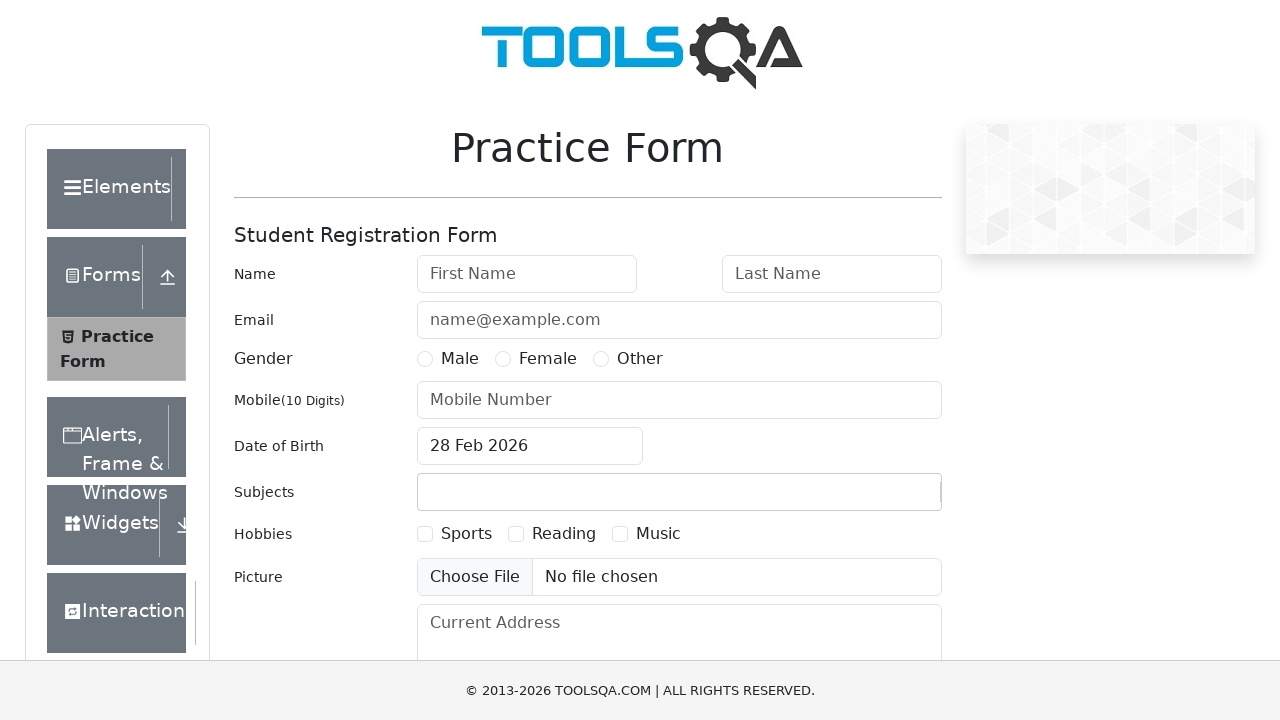

Filled first name field with 'Michael' on #firstName
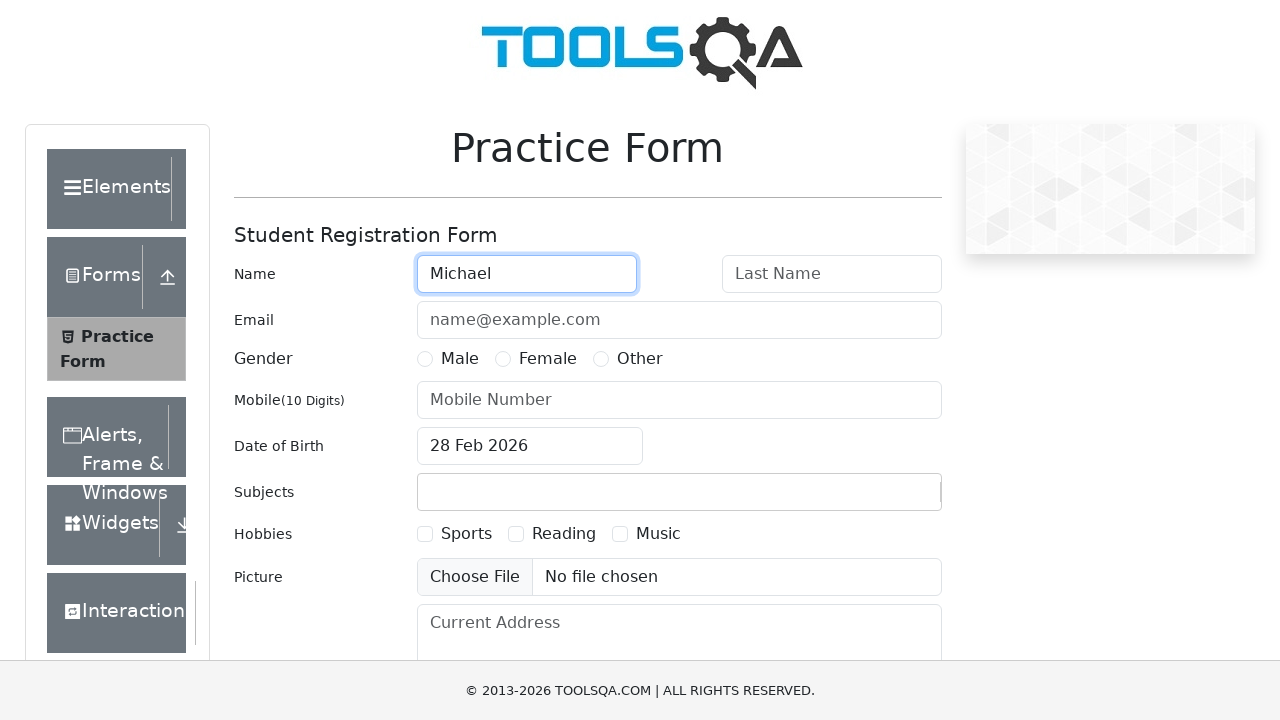

Filled last name field with 'Johnson' on #lastName
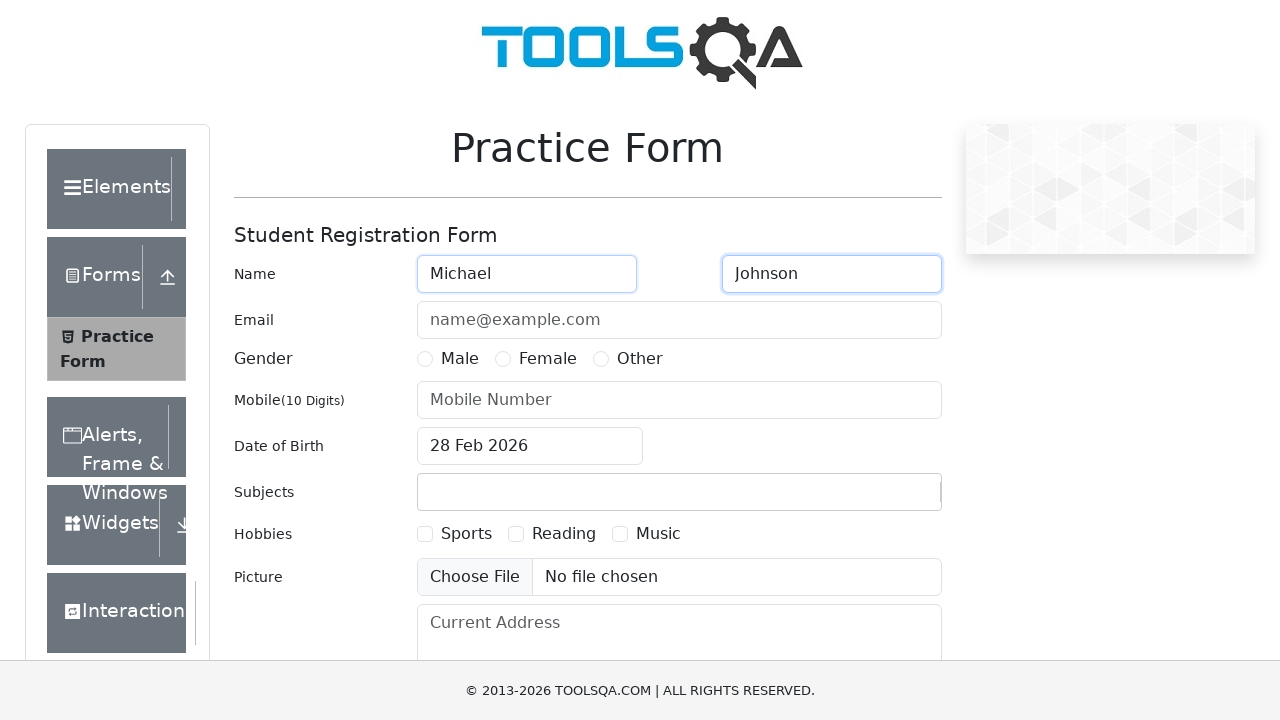

Filled email field with 'michael.johnson@testmail.com' on #userEmail
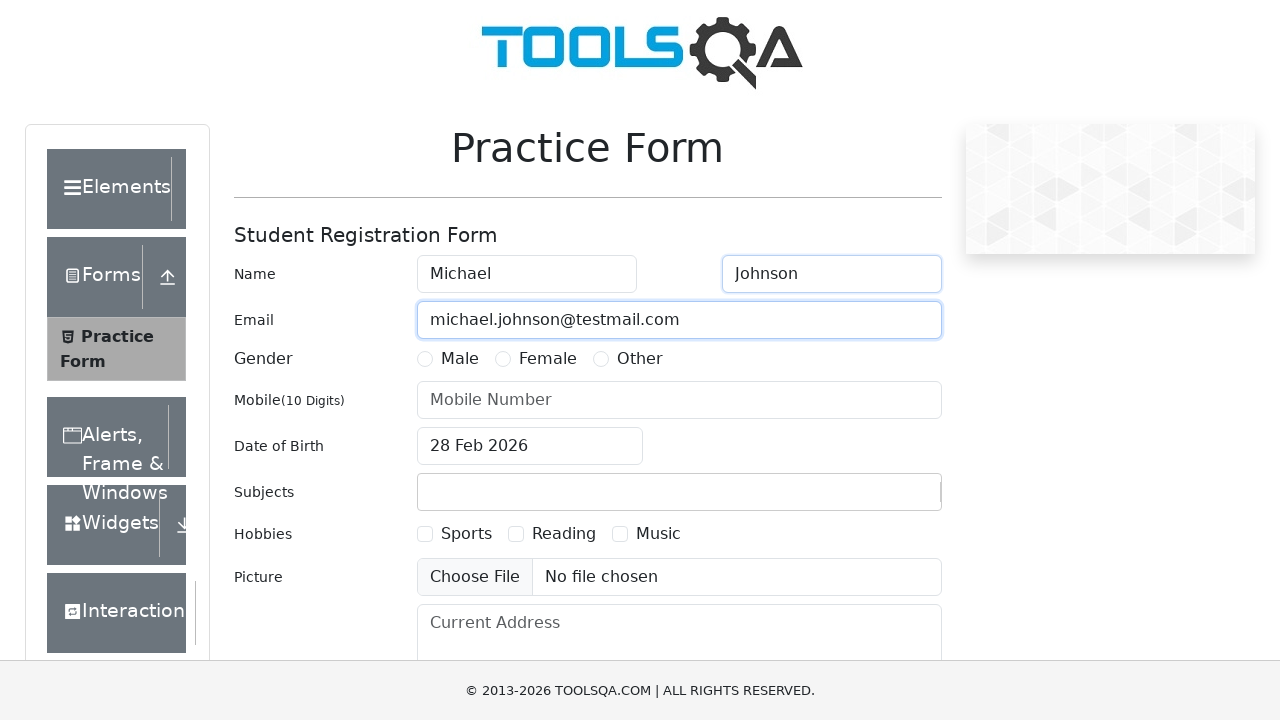

Selected Male gender using JavaScript evaluation
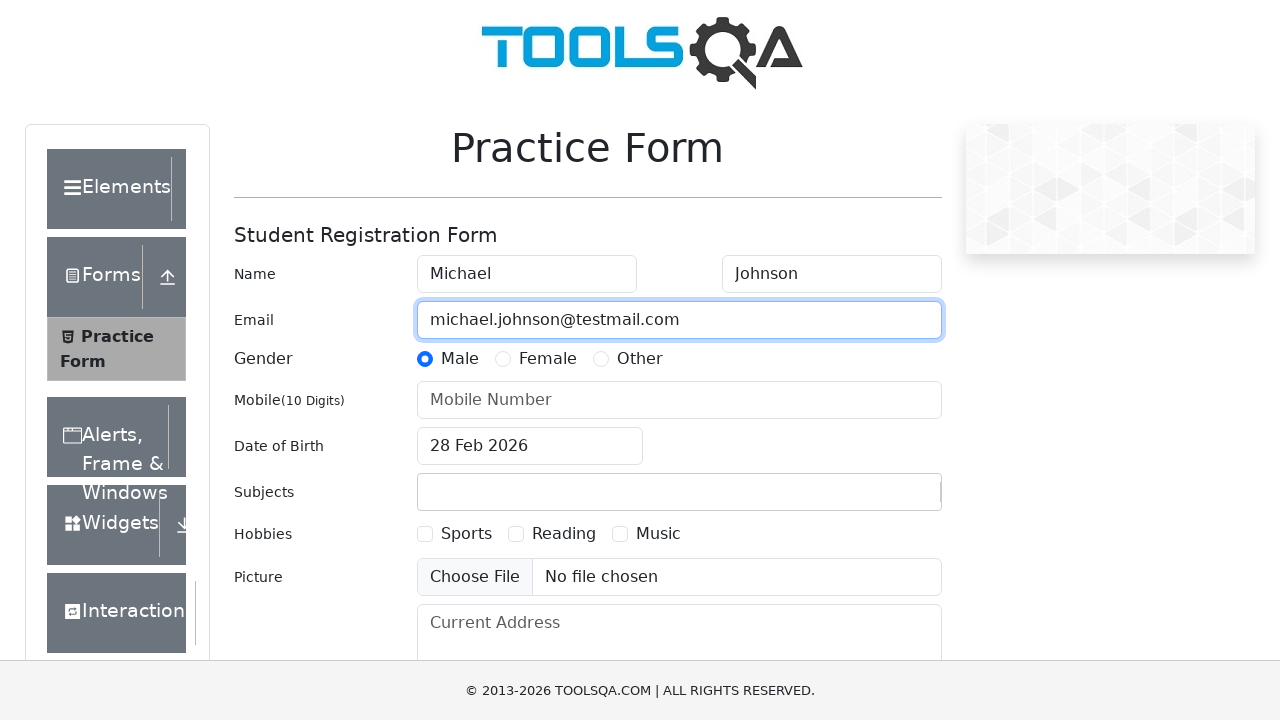

Filled mobile number field with '9876543210' on #userNumber
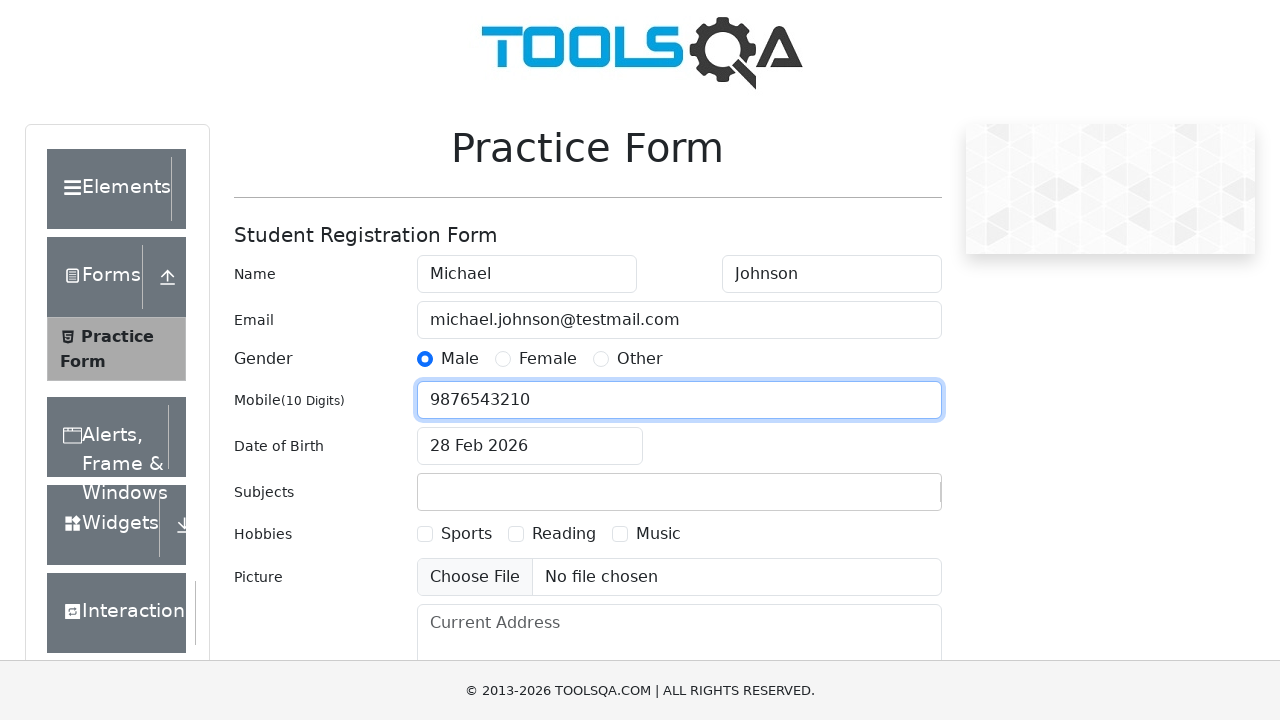

Filled current address field with '123 Test Street, Apt 4B, New York, NY 10001' on #currentAddress
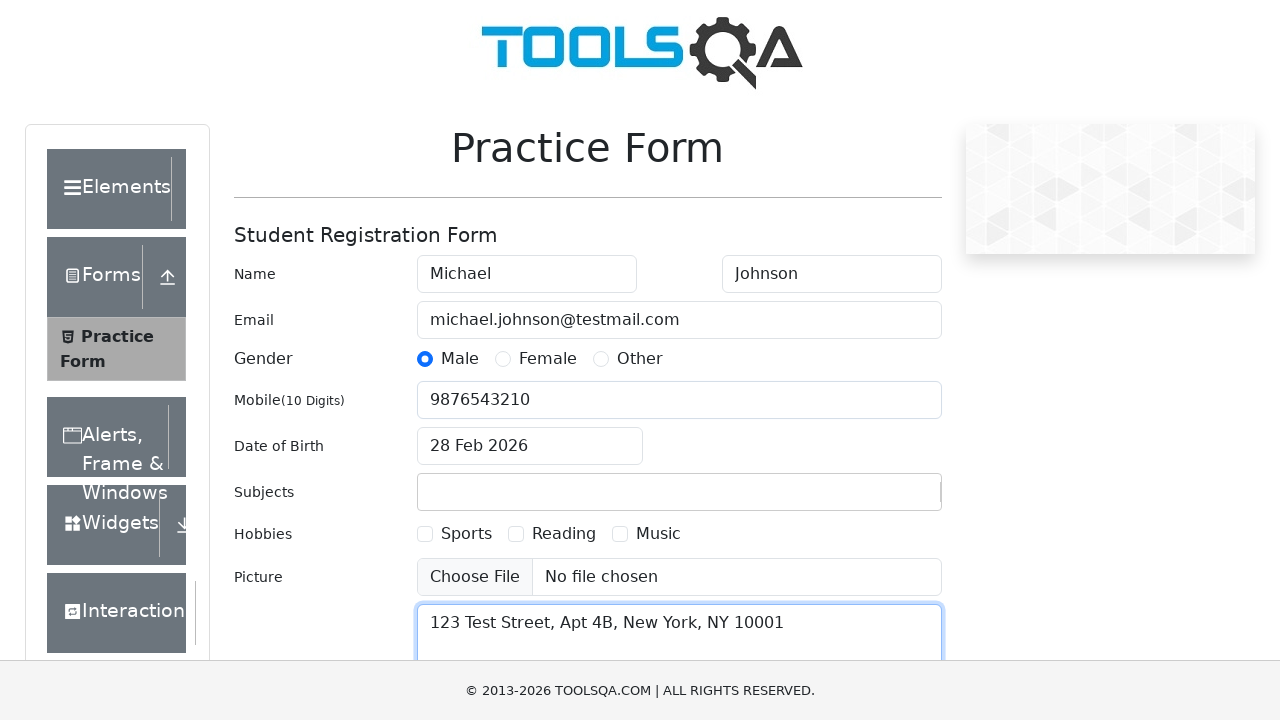

Clicked submit button to submit the registration form at (885, 499) on #submit
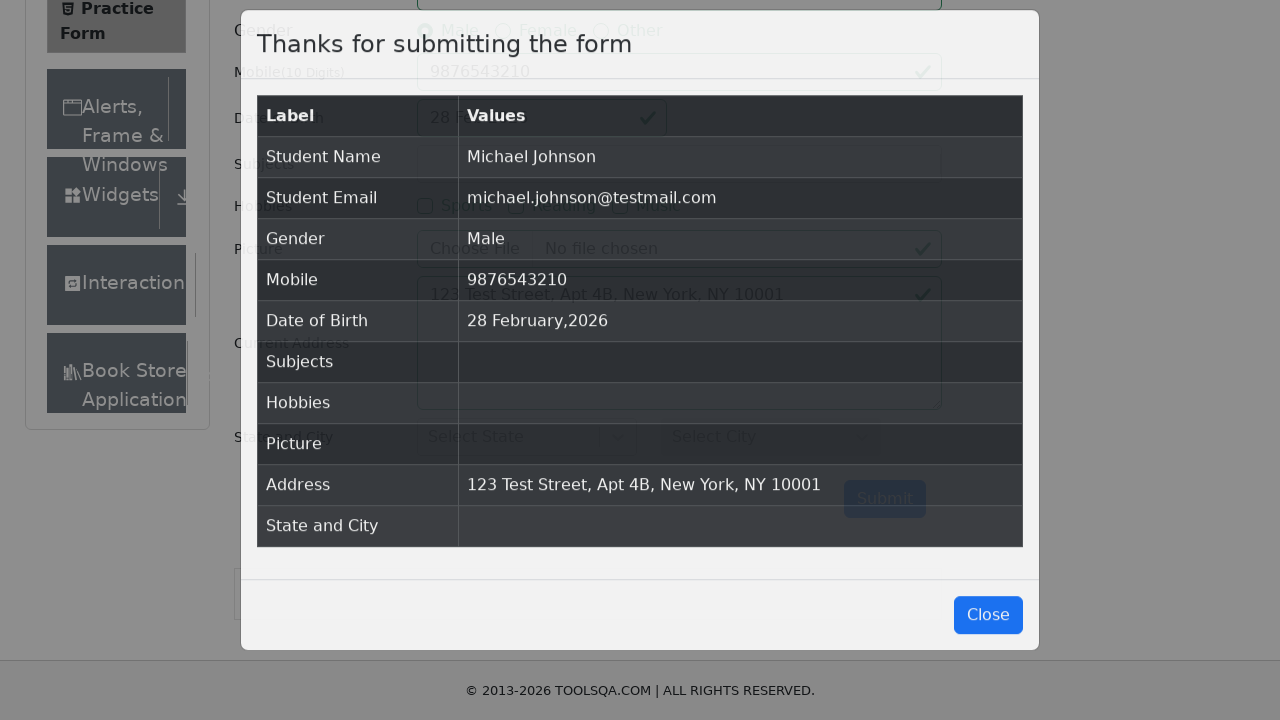

Confirmation message 'Thanks for submitting the form' appeared
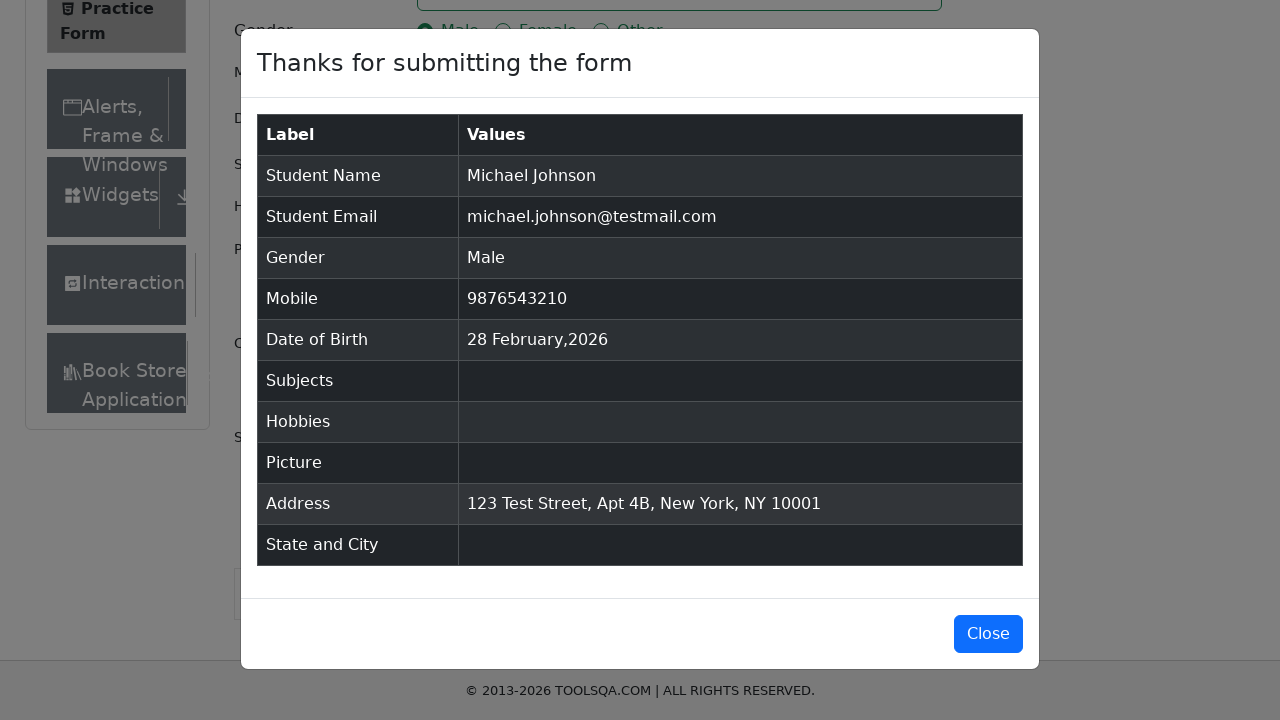

Closed the confirmation modal at (988, 634) on #closeLargeModal
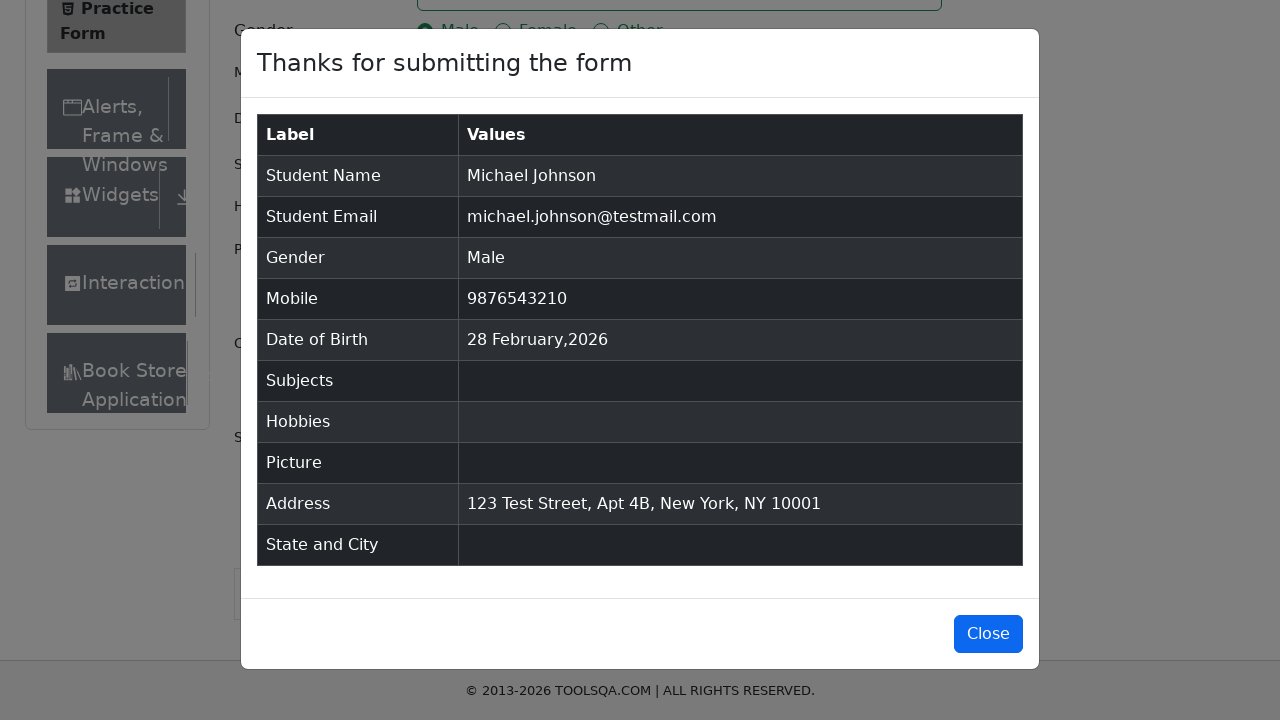

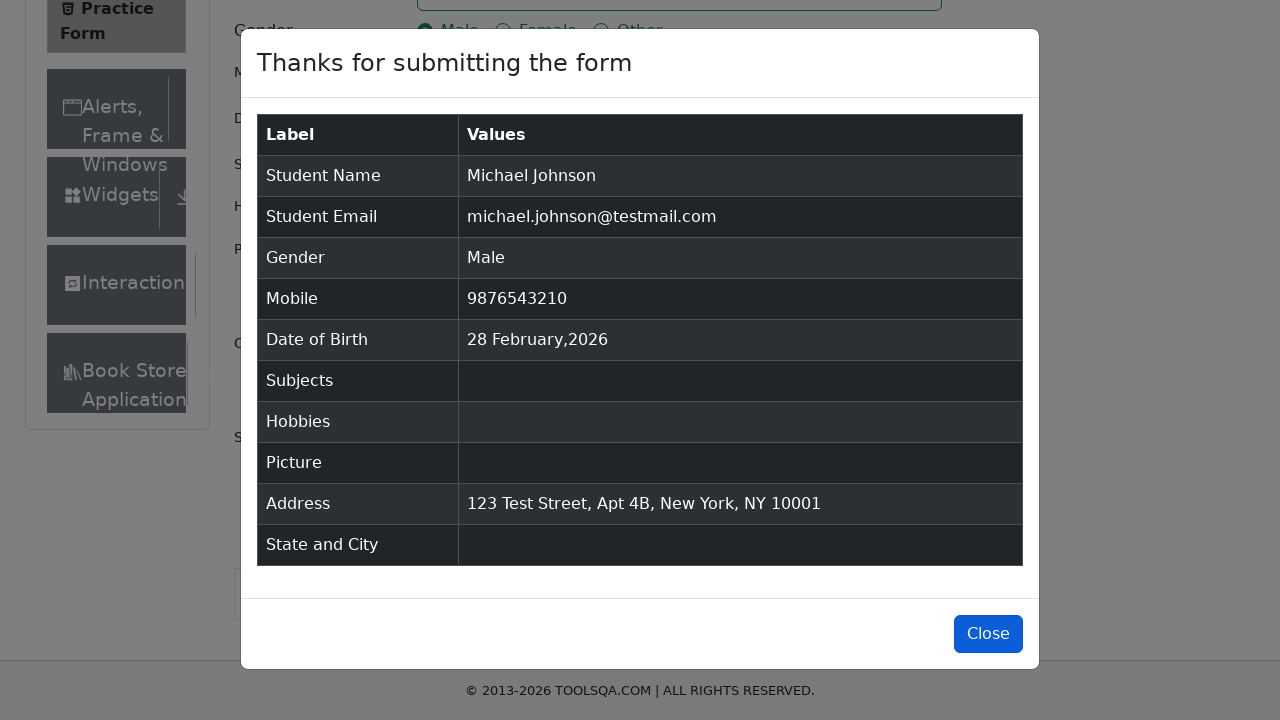